Tests JavaScript prompt dialog by clicking a button, entering text into the prompt, accepting it, and verifying the entered text is displayed

Starting URL: https://the-internet.herokuapp.com/javascript_alerts

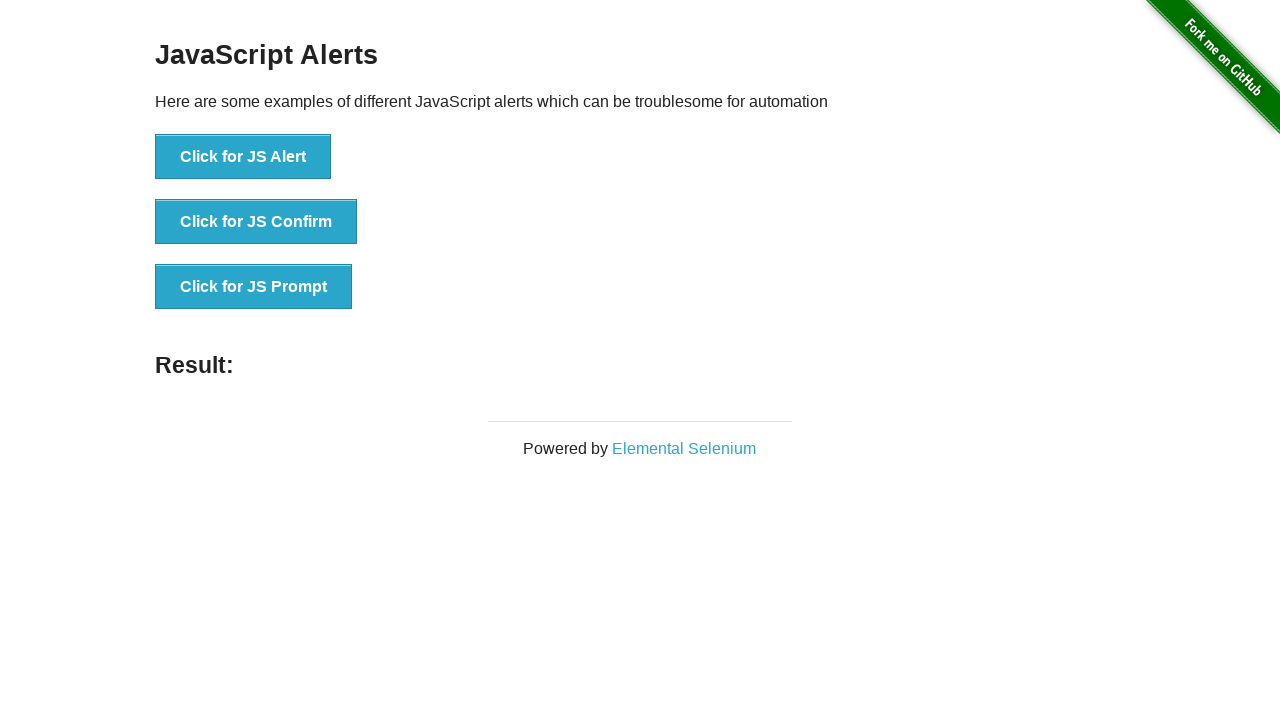

Set up dialog handler to accept prompt with text 'Techtorial'
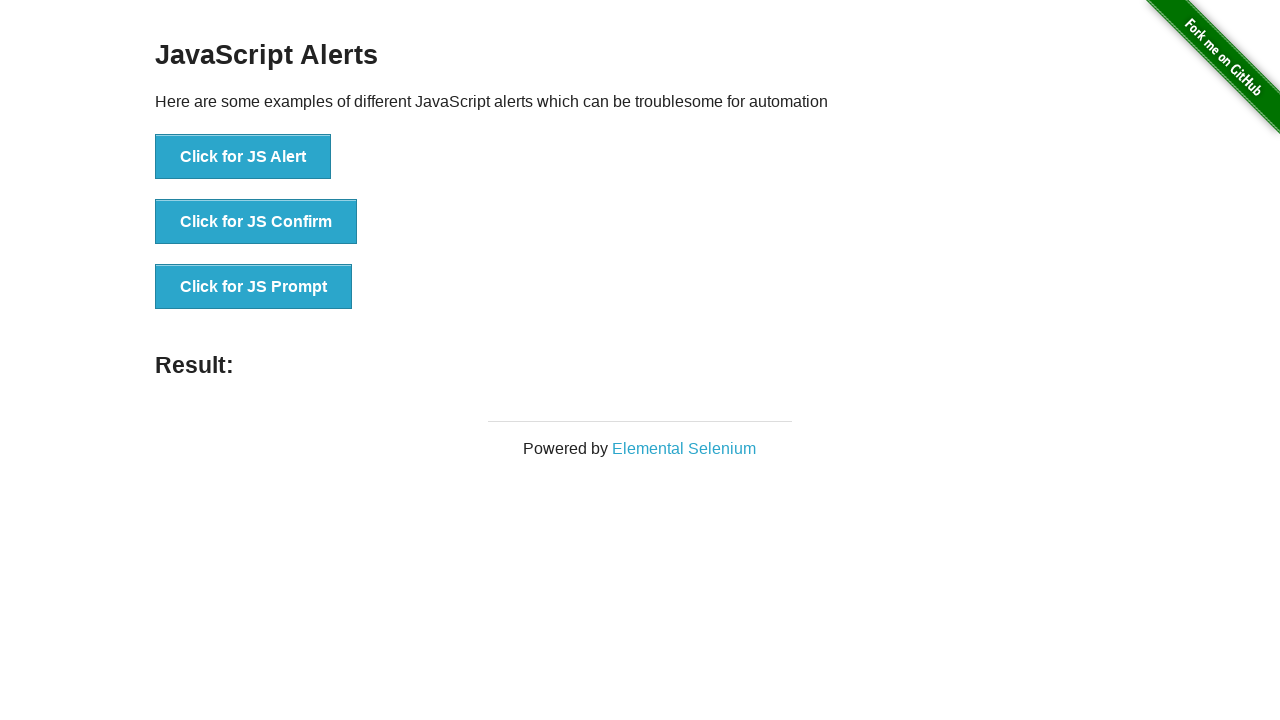

Clicked button to trigger JavaScript prompt dialog at (254, 287) on xpath=//button[@onclick='jsPrompt()']
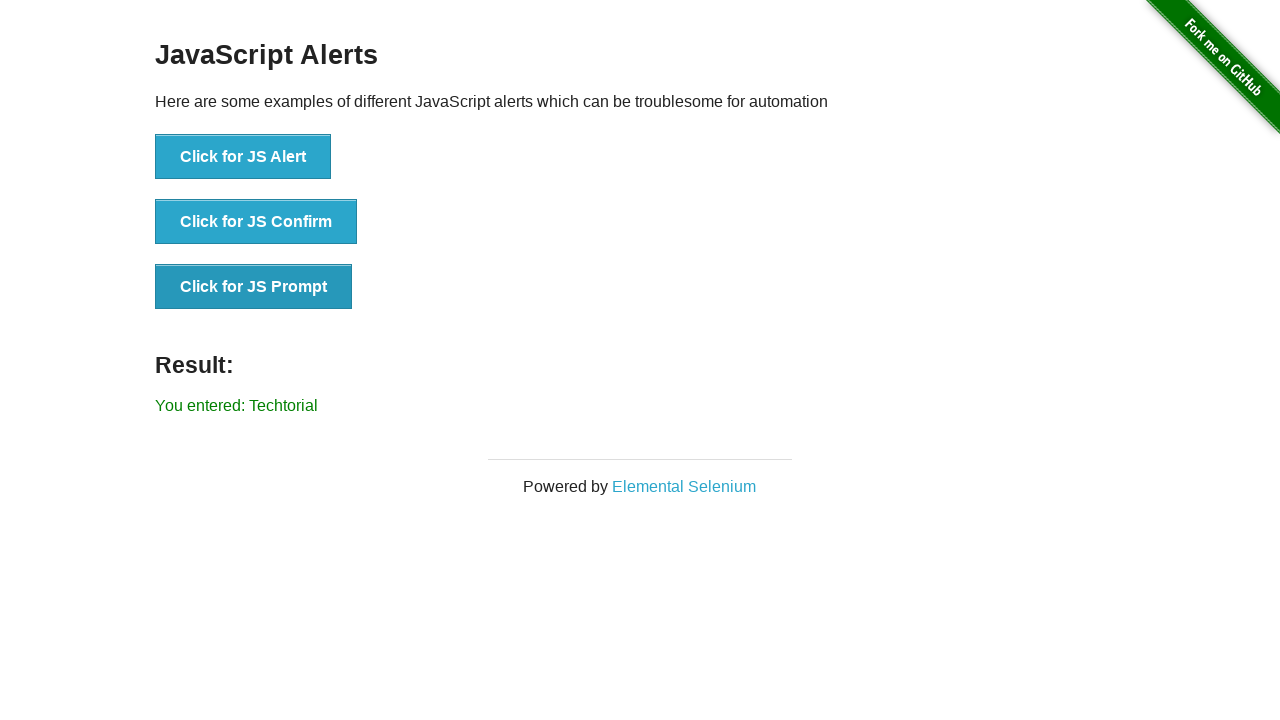

Result message element loaded
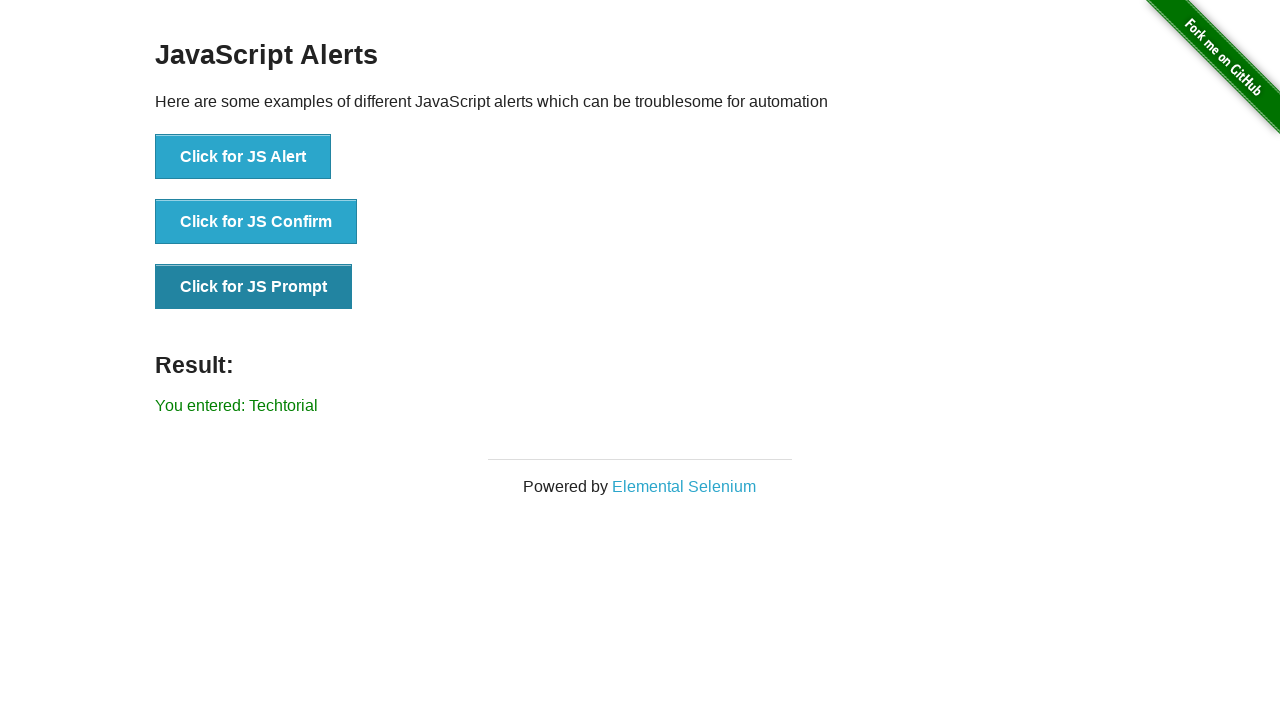

Retrieved result text from page
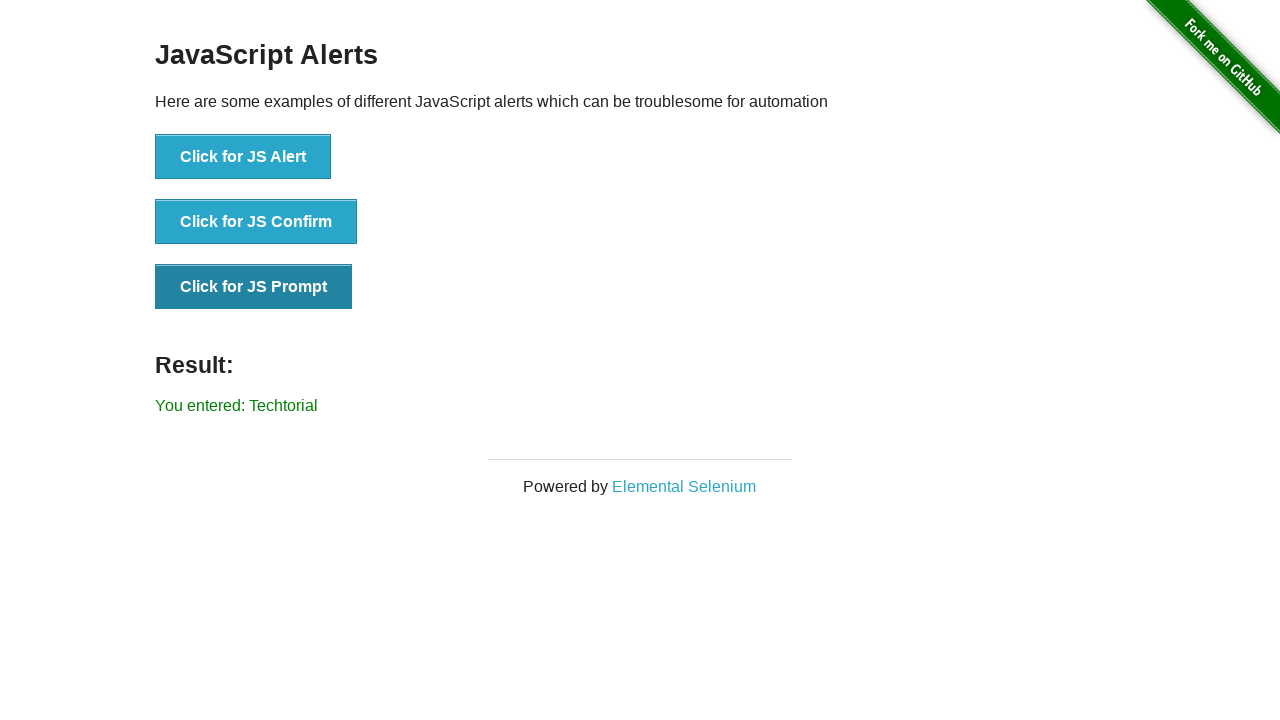

Verified result text matches expected output: 'You entered: Techtorial'
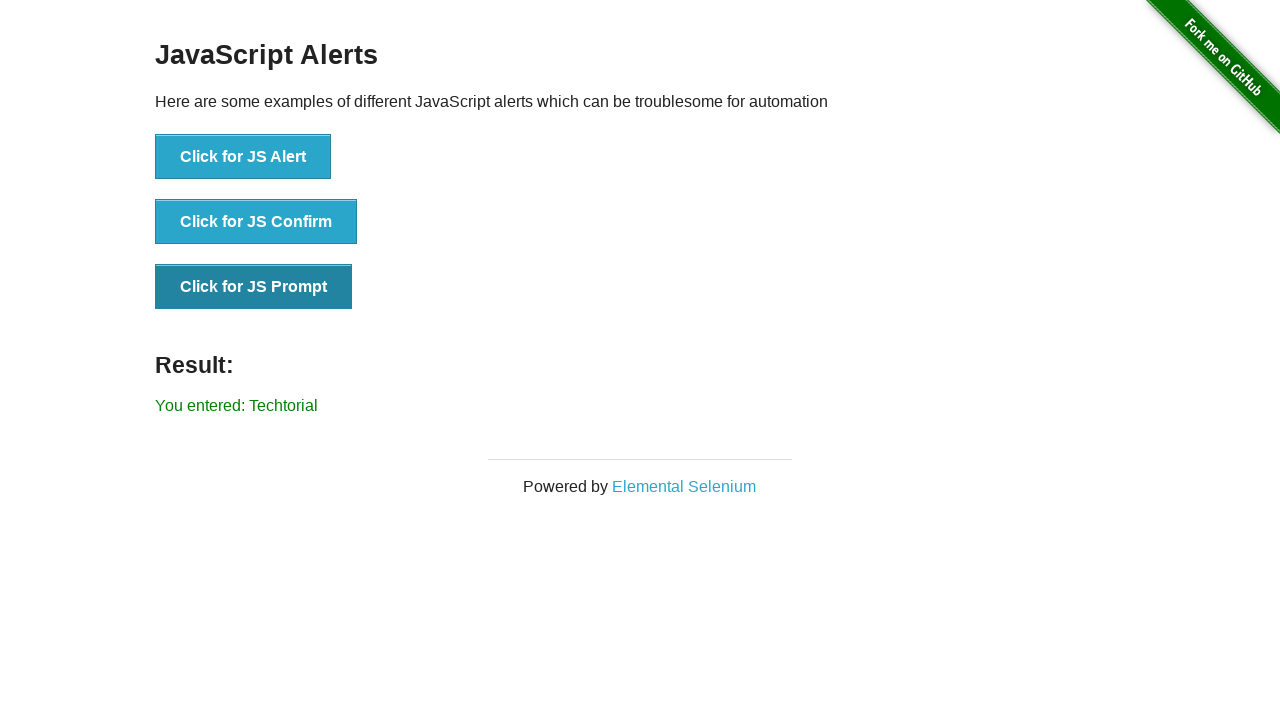

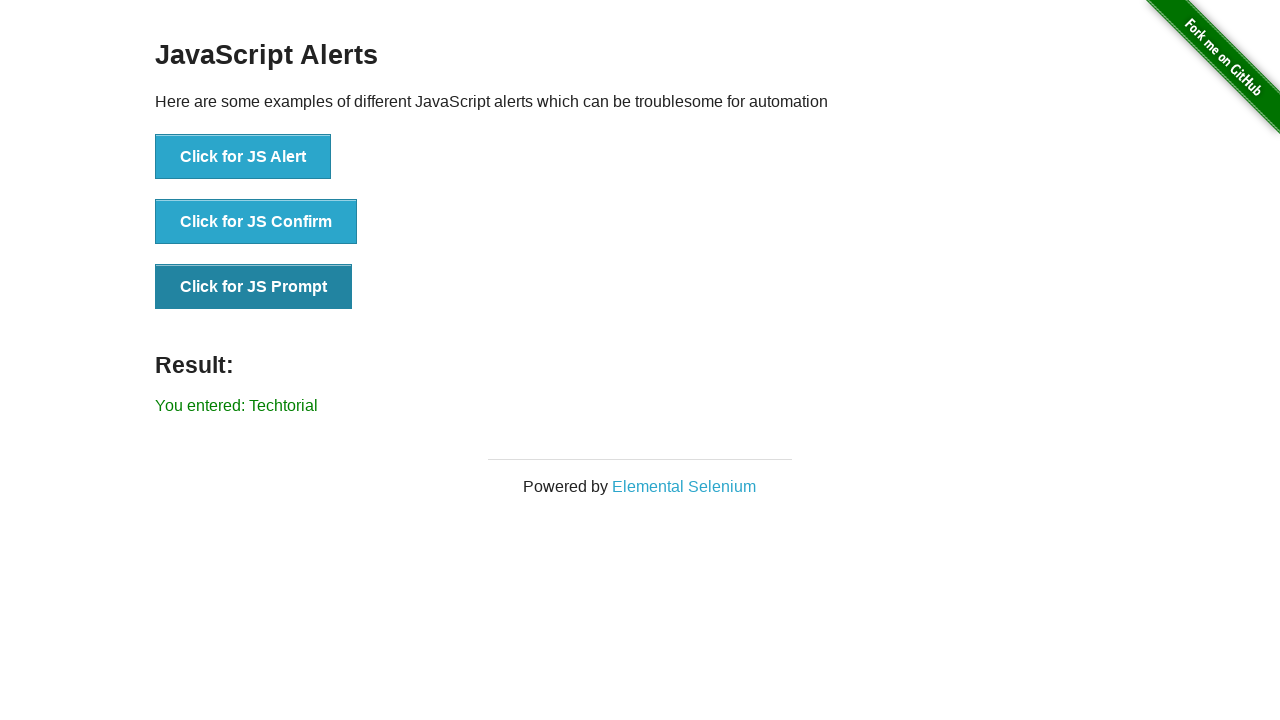